Tests notification messages by clicking a link to generate a notification and waiting for the flash message to appear.

Starting URL: https://the-internet.herokuapp.com/notification_message_rendered

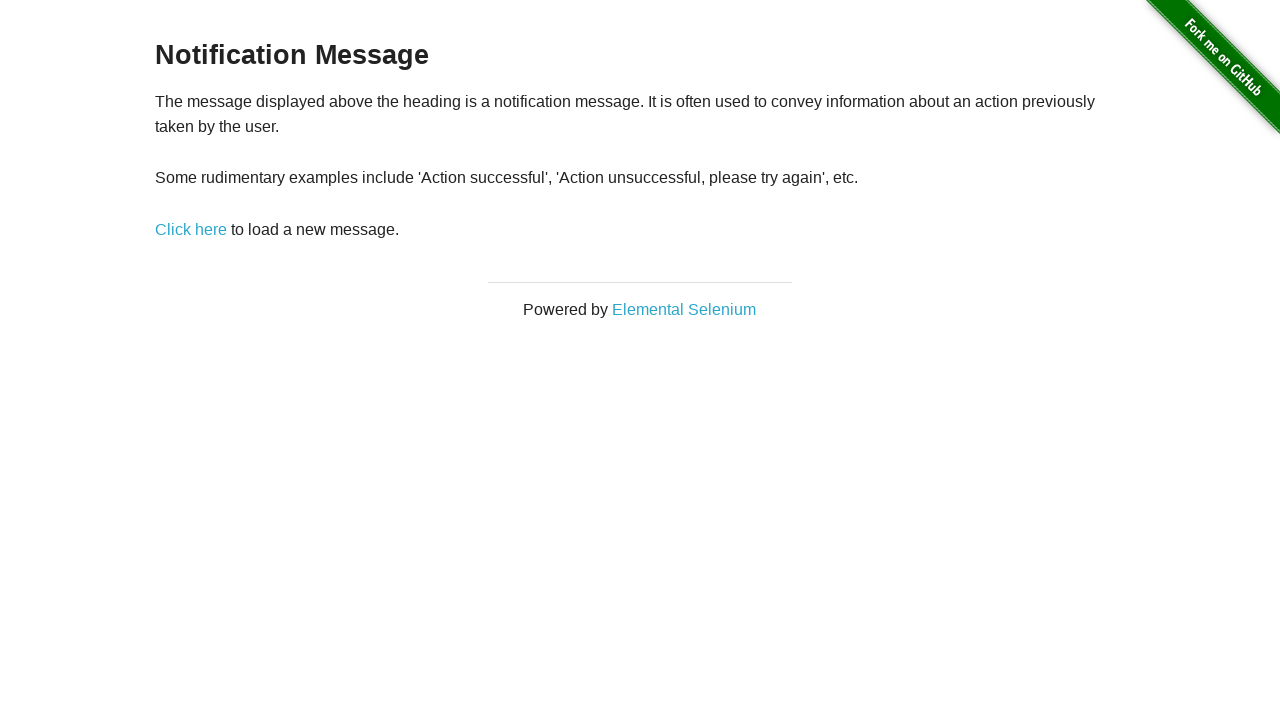

Clicked link to generate notification message at (191, 229) on a[href='/notification_message']
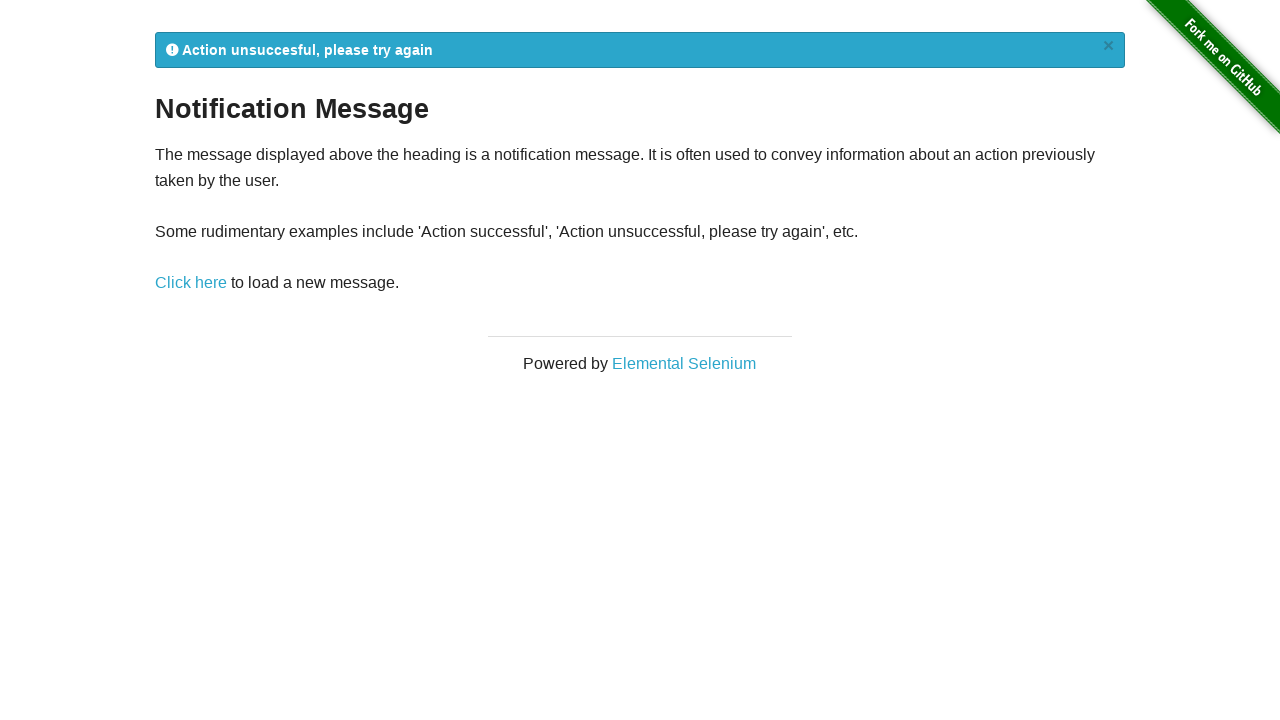

Notification flash message appeared
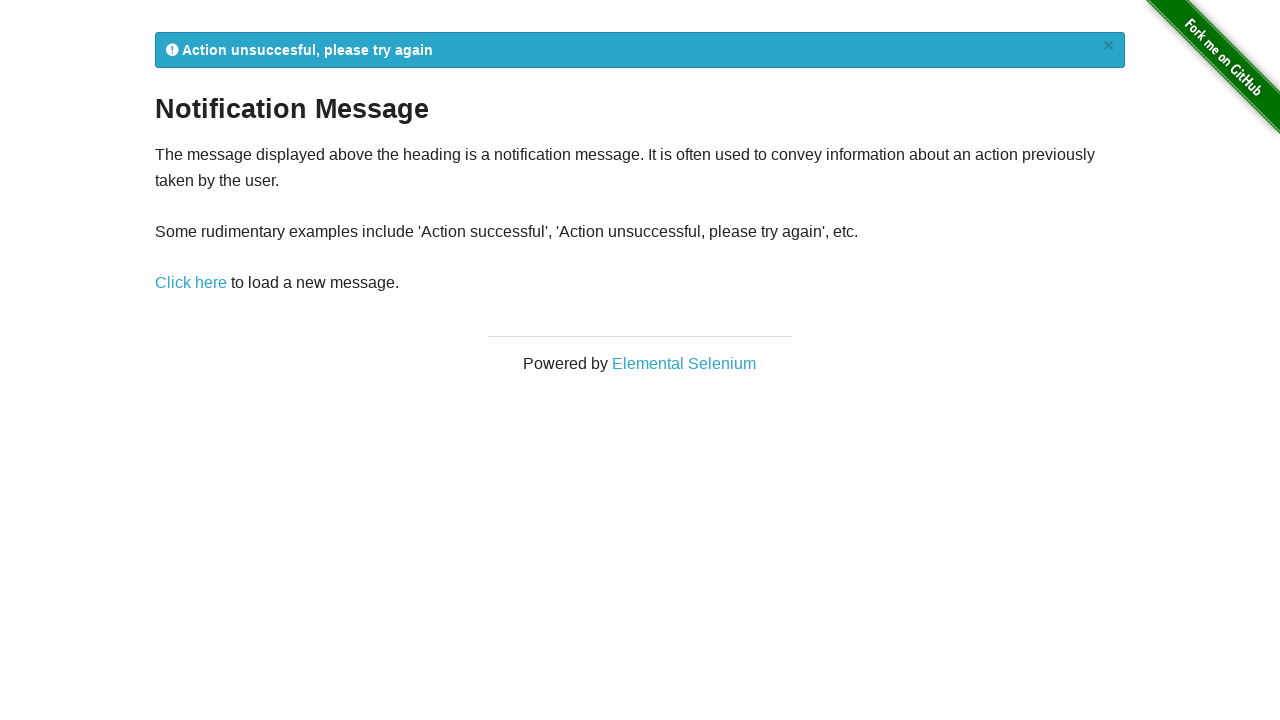

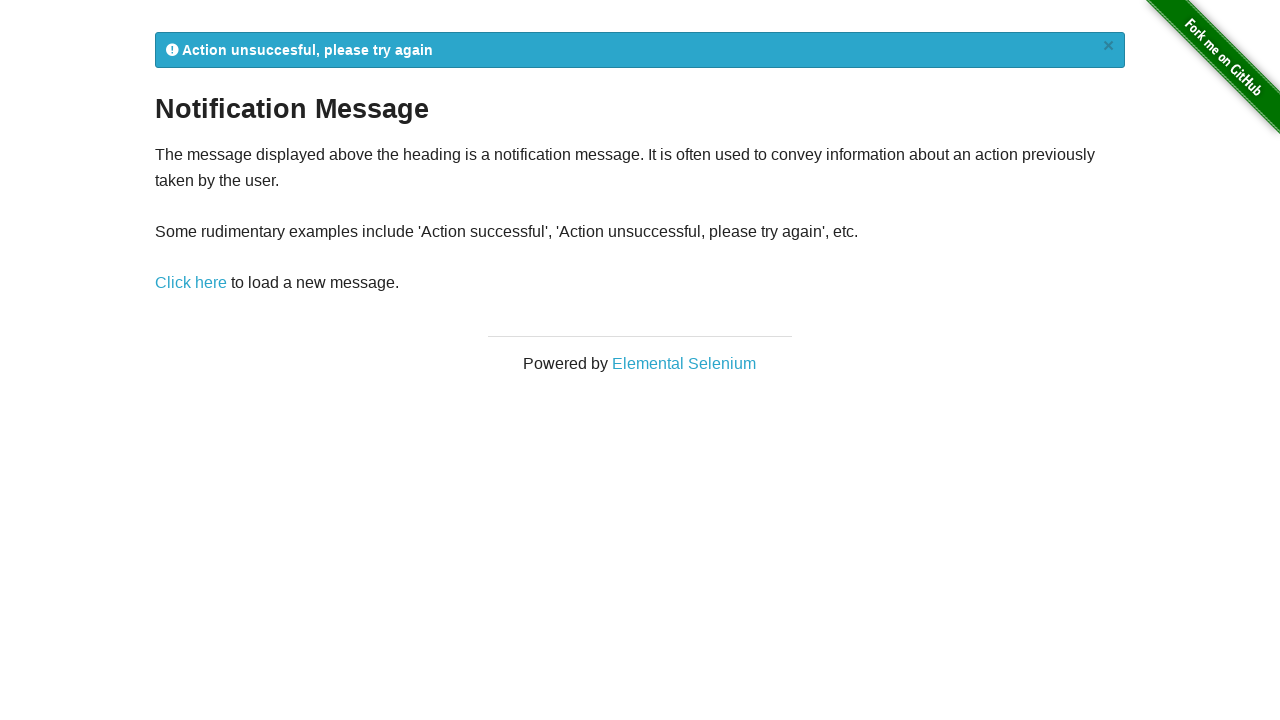